Tests alert handling functionality by navigating to the alert with OK/Cancel tab and dismissing a confirm box alert

Starting URL: https://demo.automationtesting.in/Alerts.html

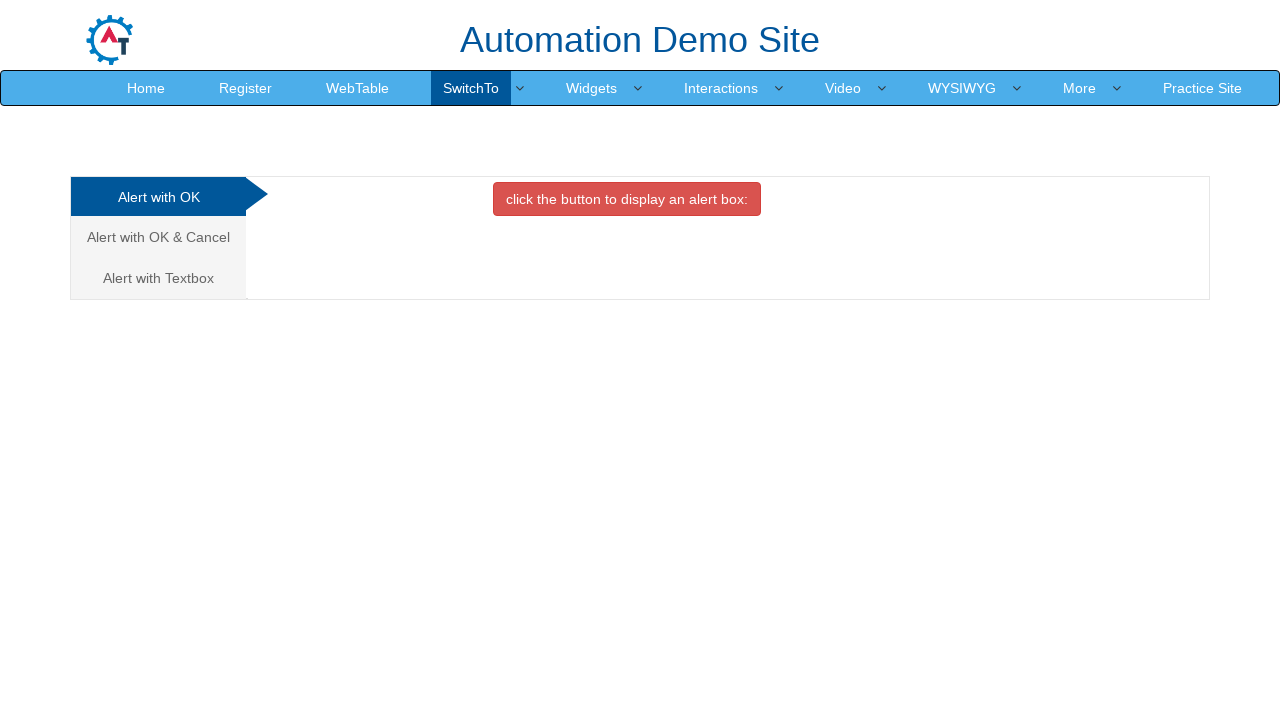

Clicked on the 'Alert with OK & Cancel' tab at (158, 237) on xpath=//a[contains(text(),'Cancel')]
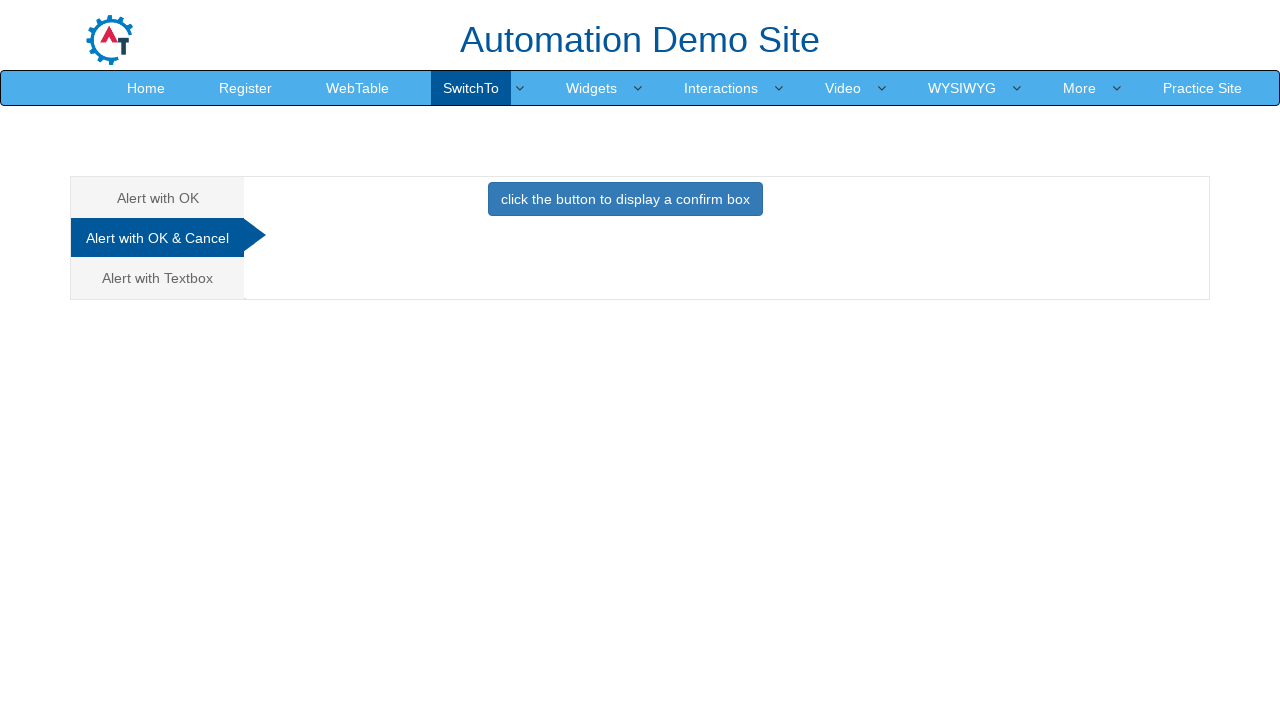

Clicked button to trigger the confirm box alert at (625, 199) on xpath=//button[@onclick='confirmbox()']
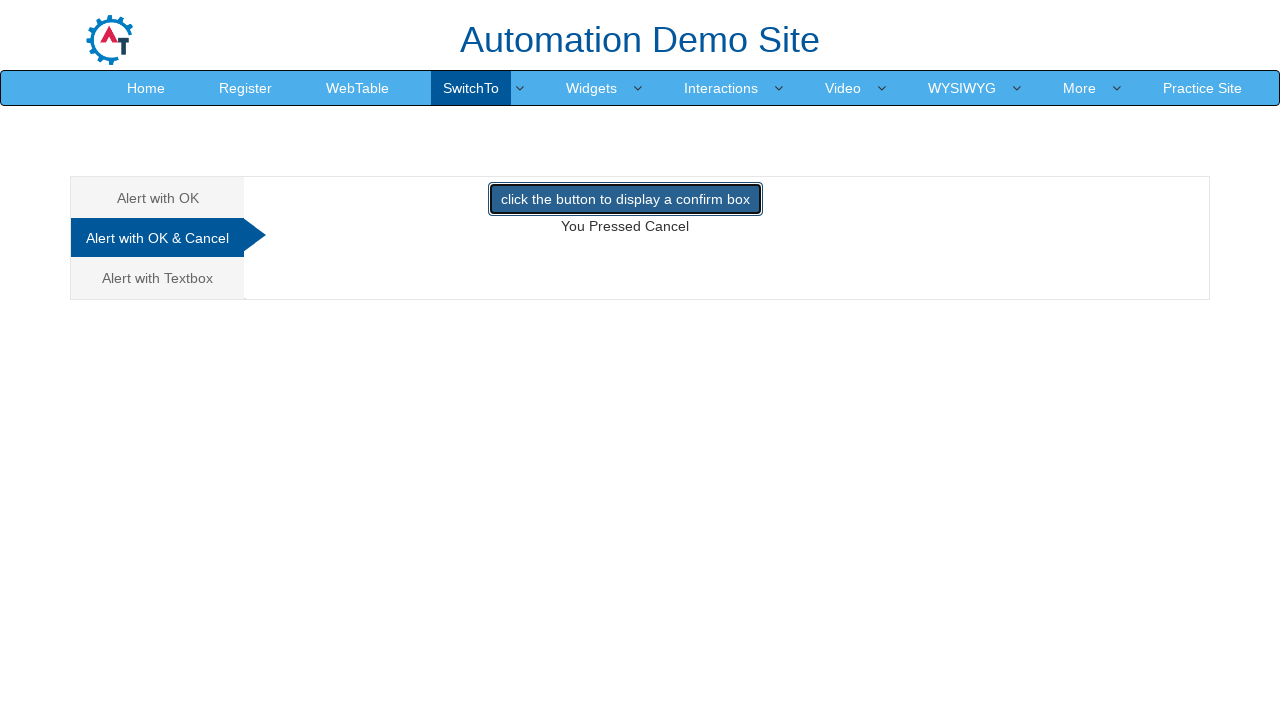

Set up dialog handler to dismiss the confirm box alert
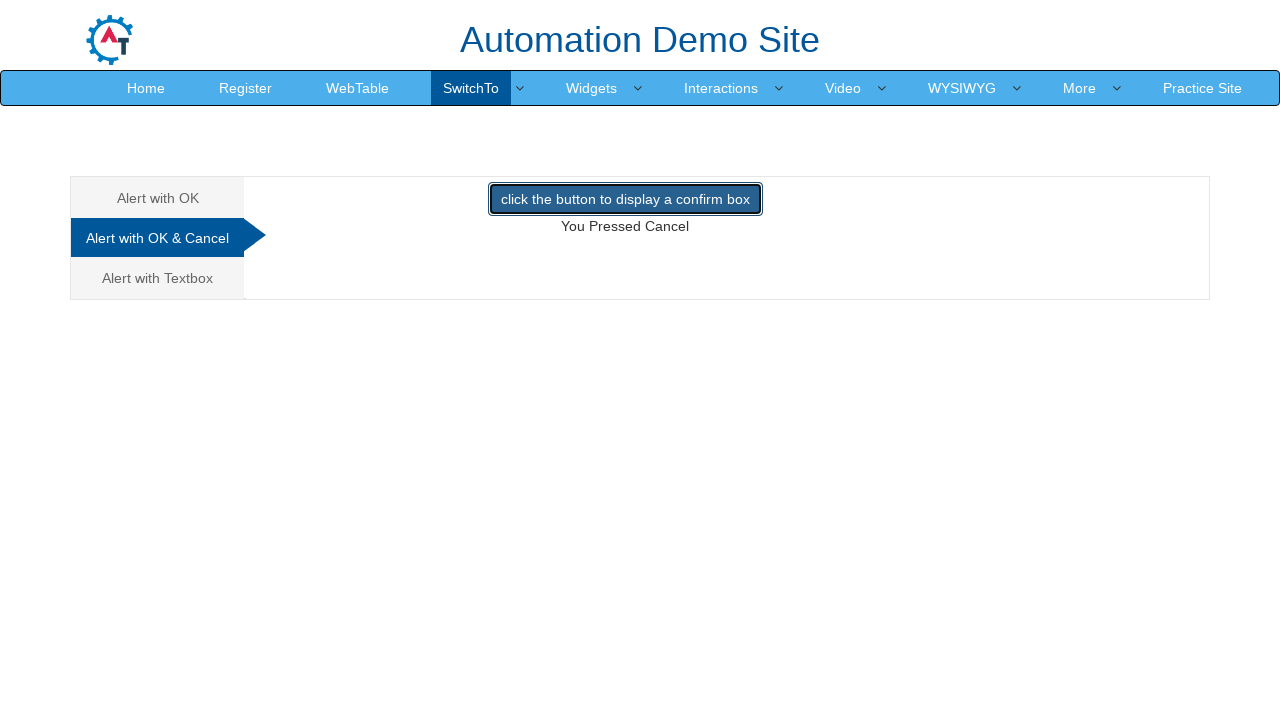

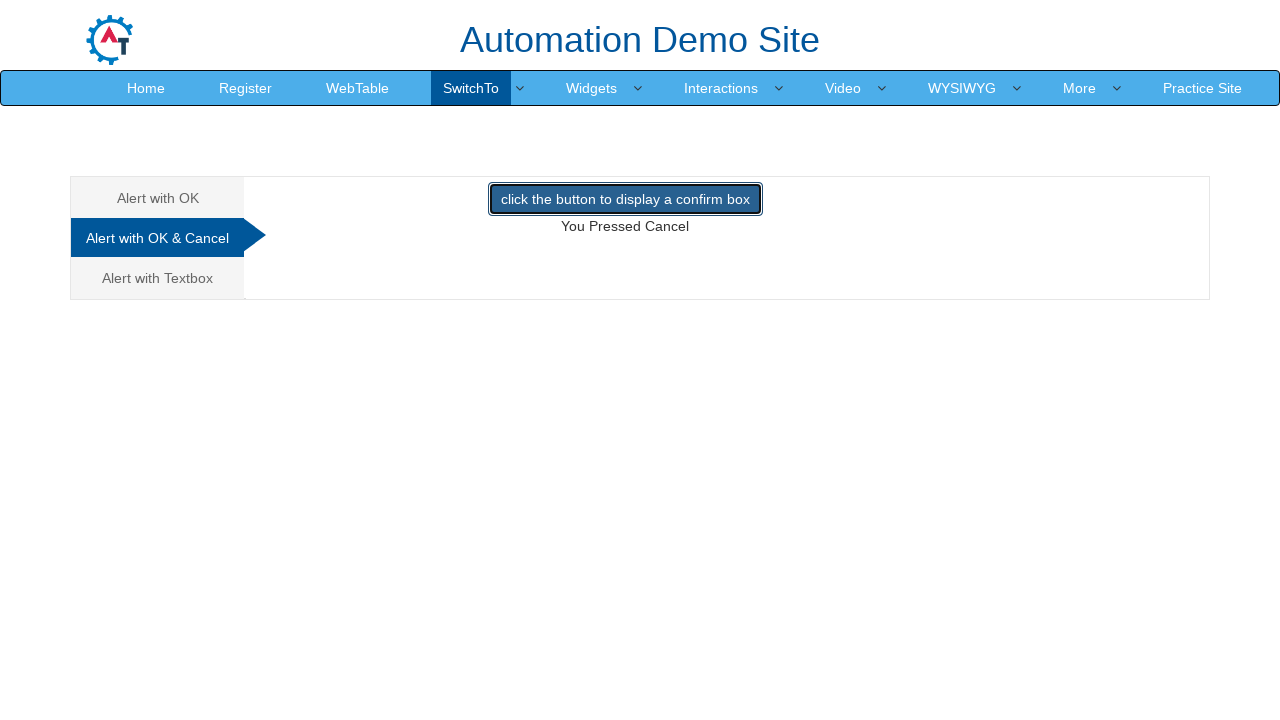